Tests the Python.org website search functionality by entering a search query and verifying results are returned

Starting URL: http://www.python.org

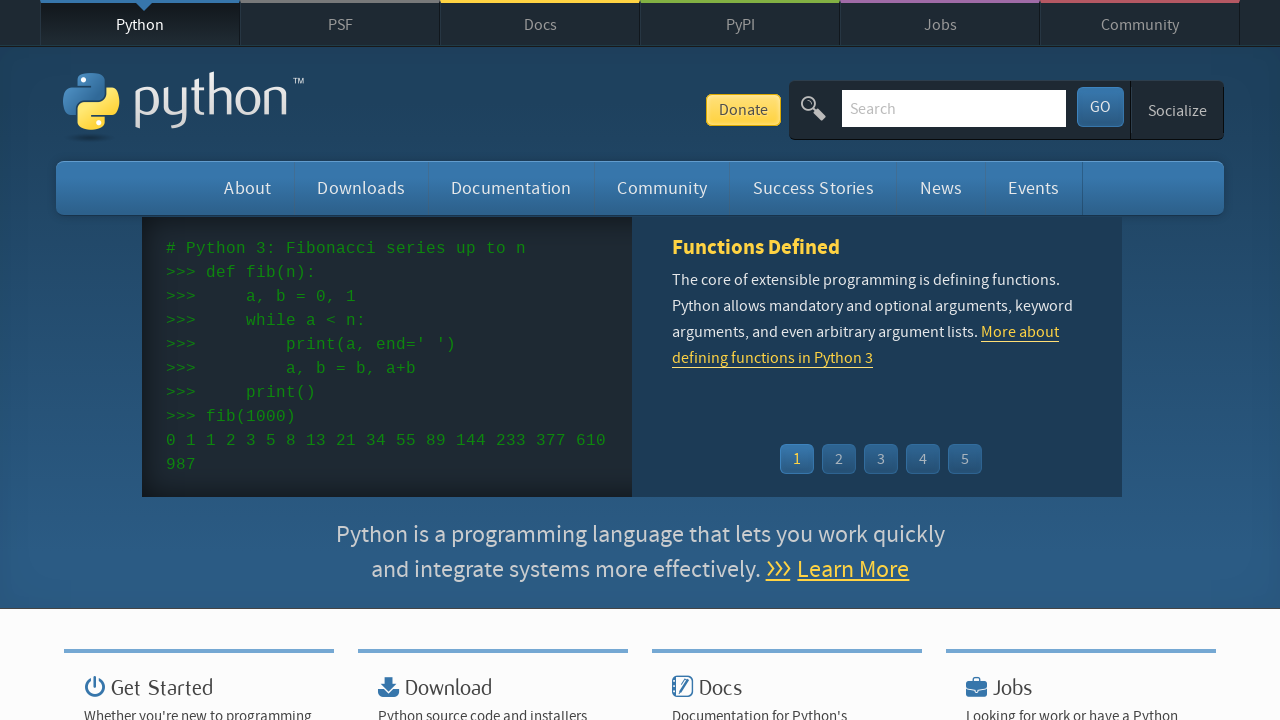

Verified 'Python' is present in page title
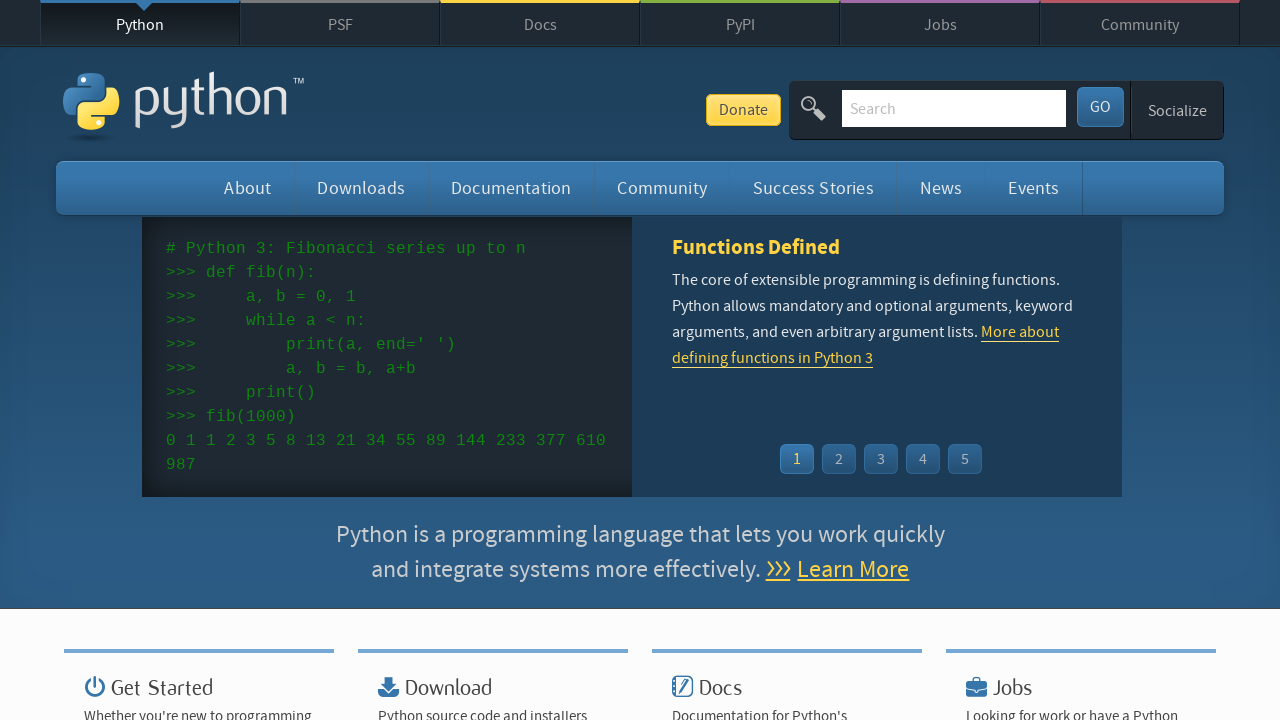

Located search box with name='q'
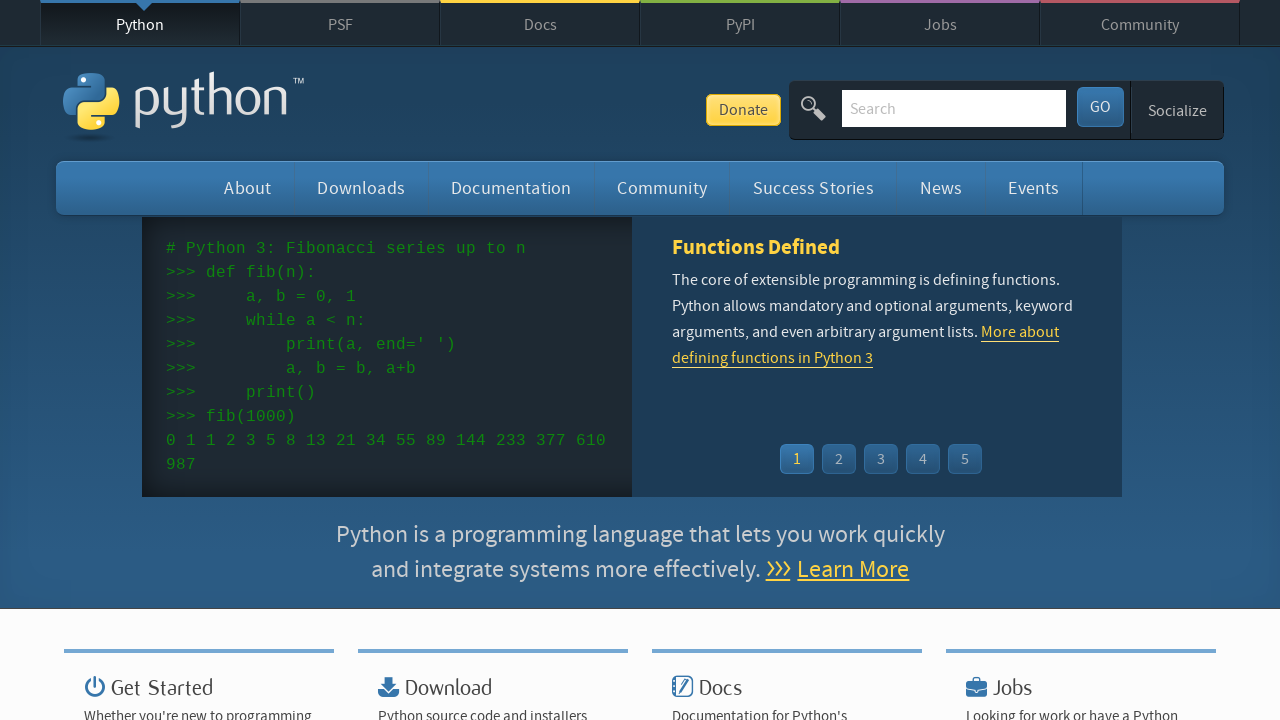

Cleared search box on input[name='q']
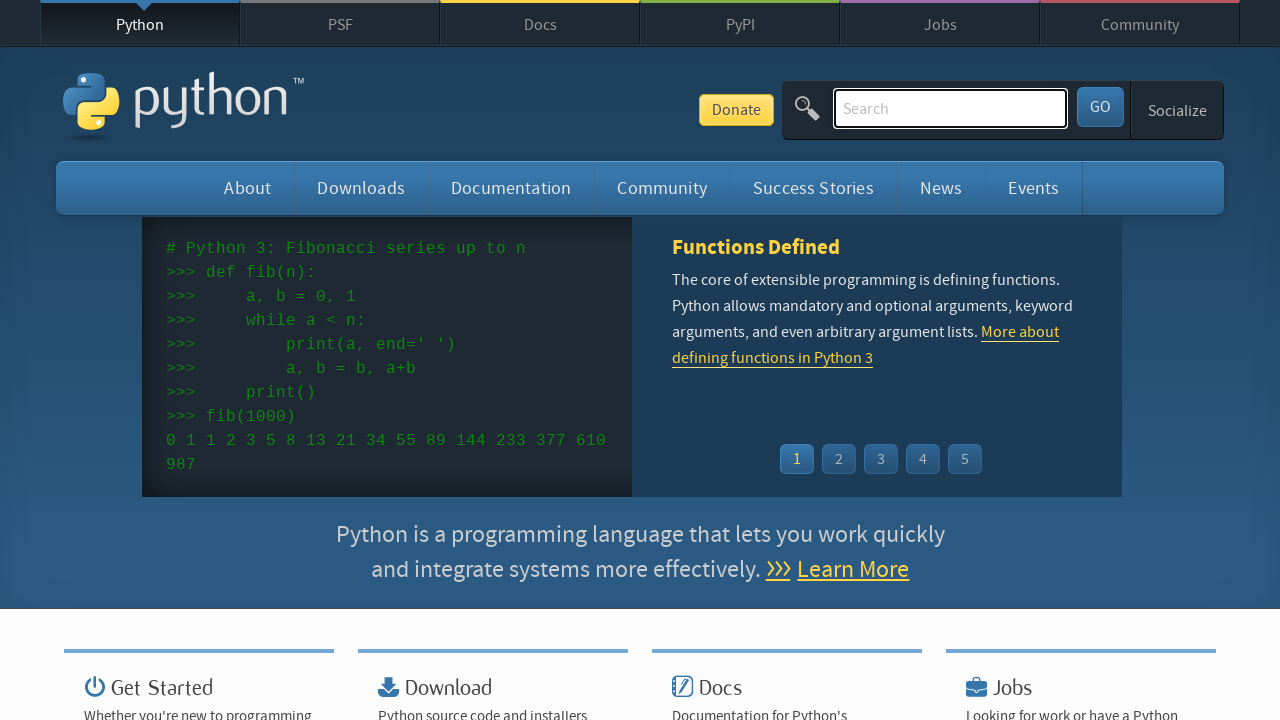

Filled search box with 'pycon' on input[name='q']
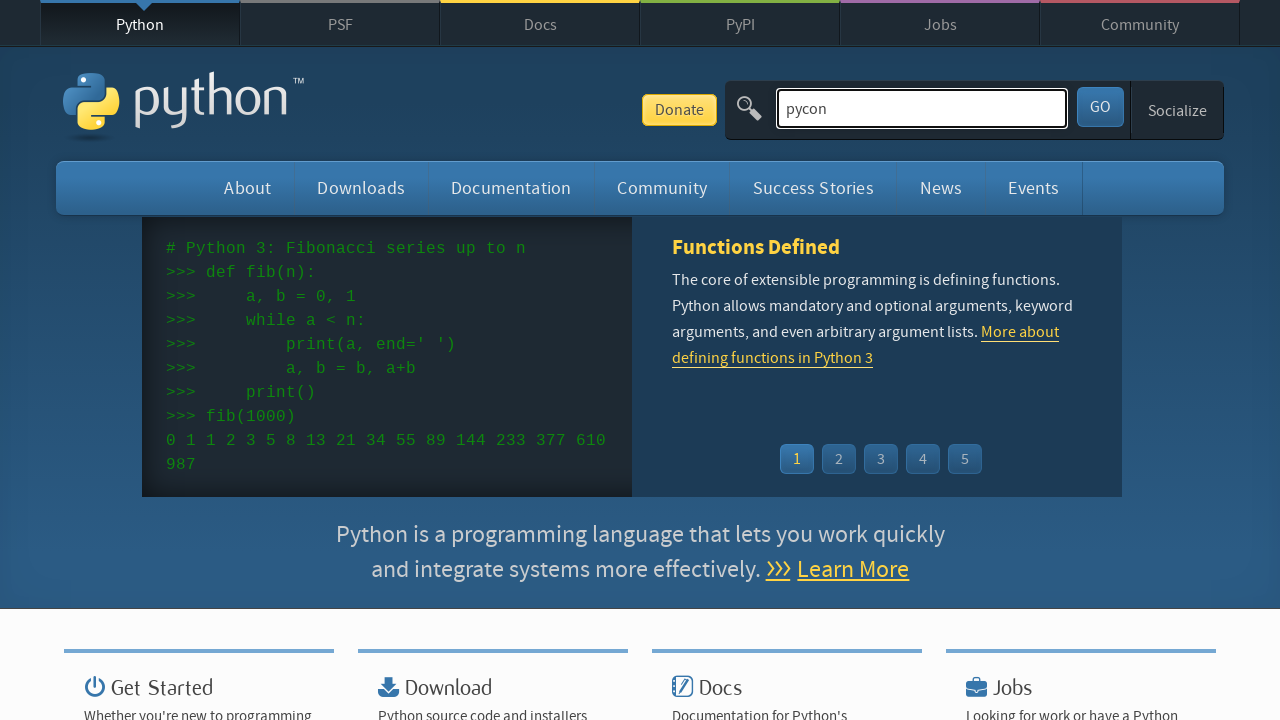

Pressed Enter to submit search query on input[name='q']
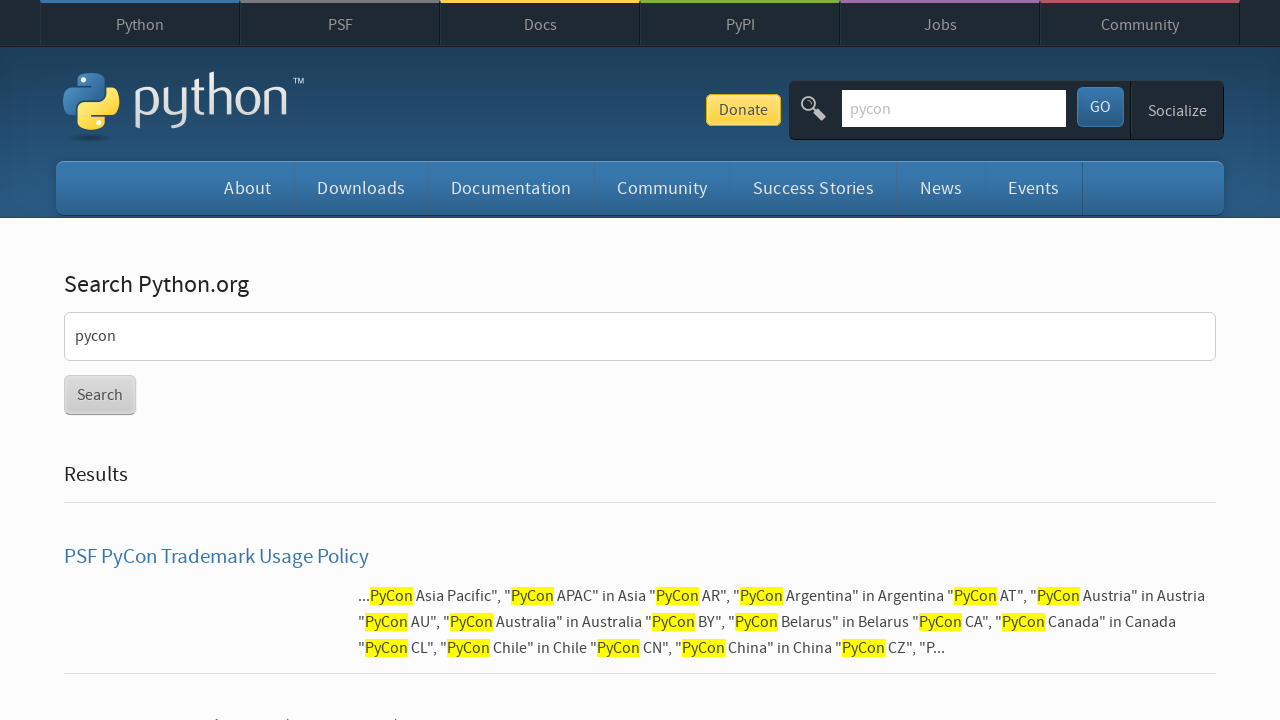

Waited for page to reach networkidle state
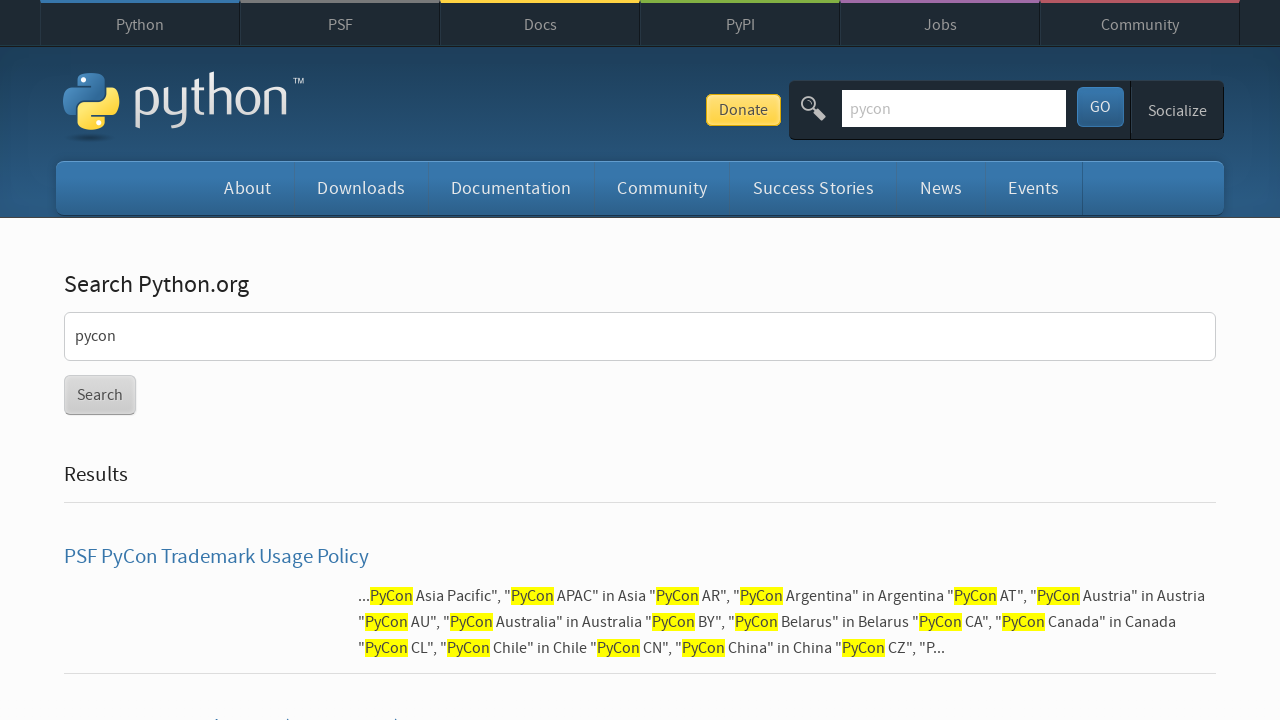

Verified search results are present (no 'No results found' message)
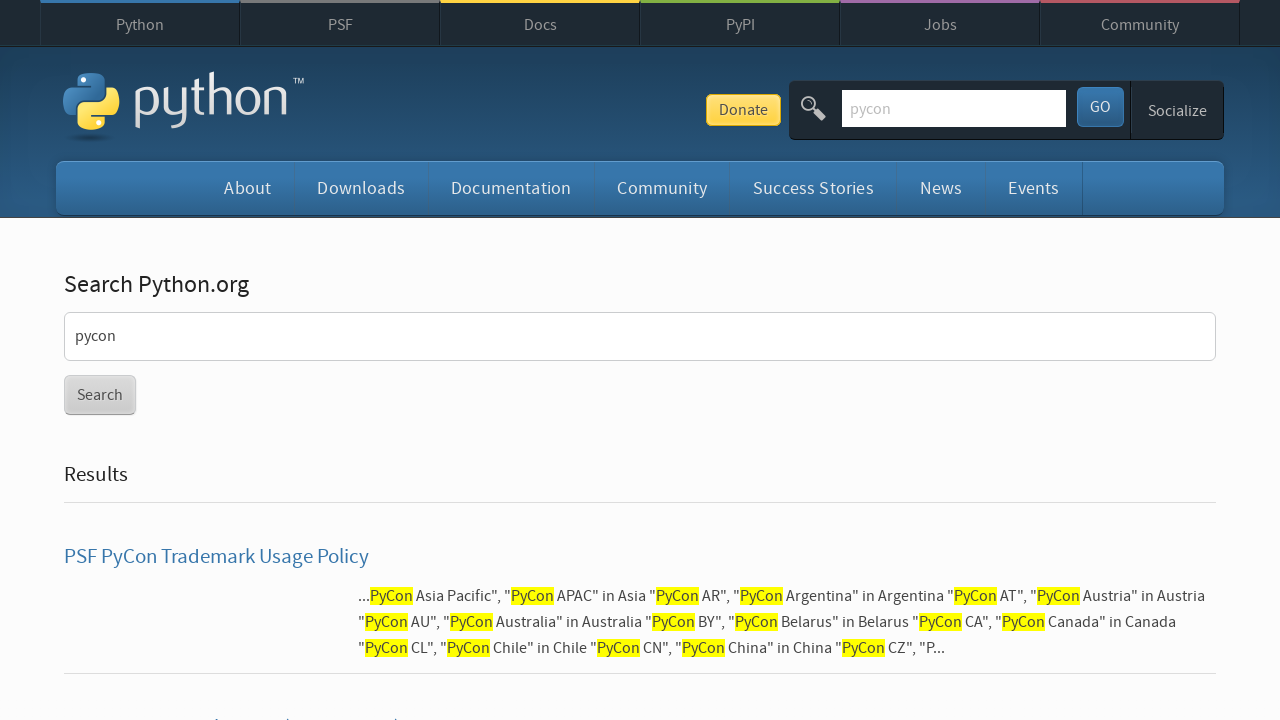

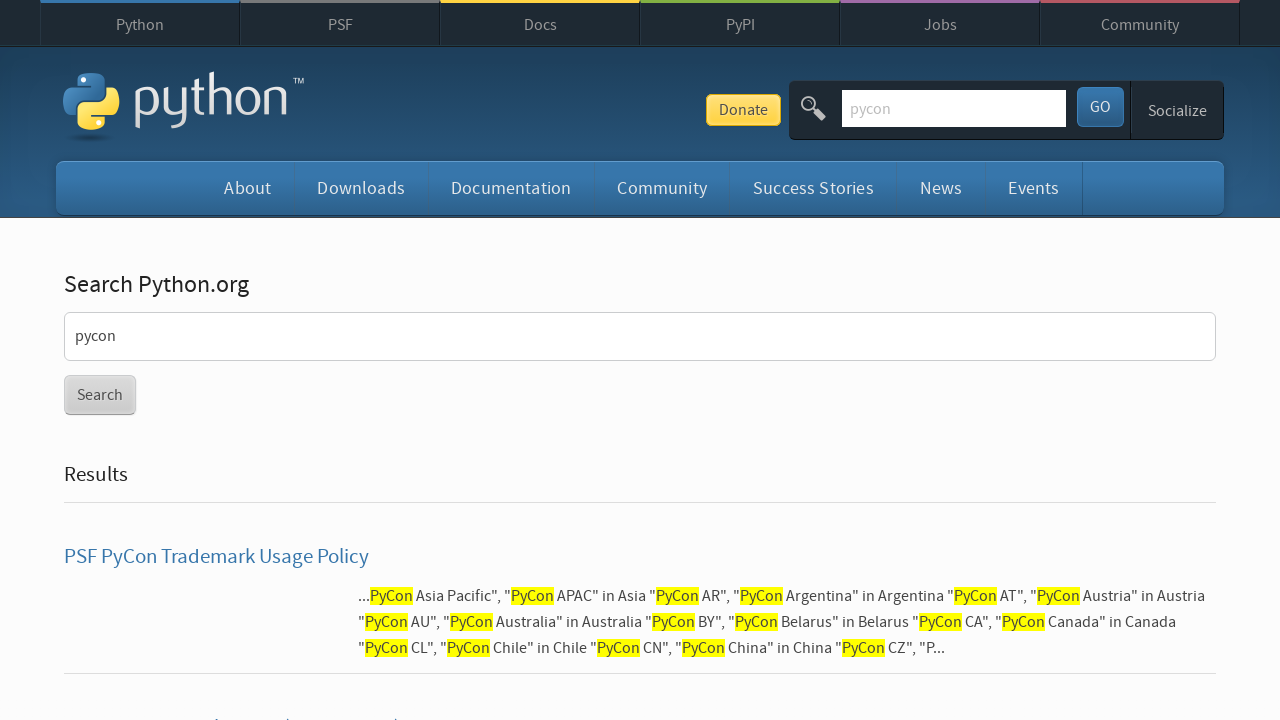